Tests selecting an option from the dropdown menu

Starting URL: https://bonigarcia.dev/selenium-webdriver-java/web-form.html

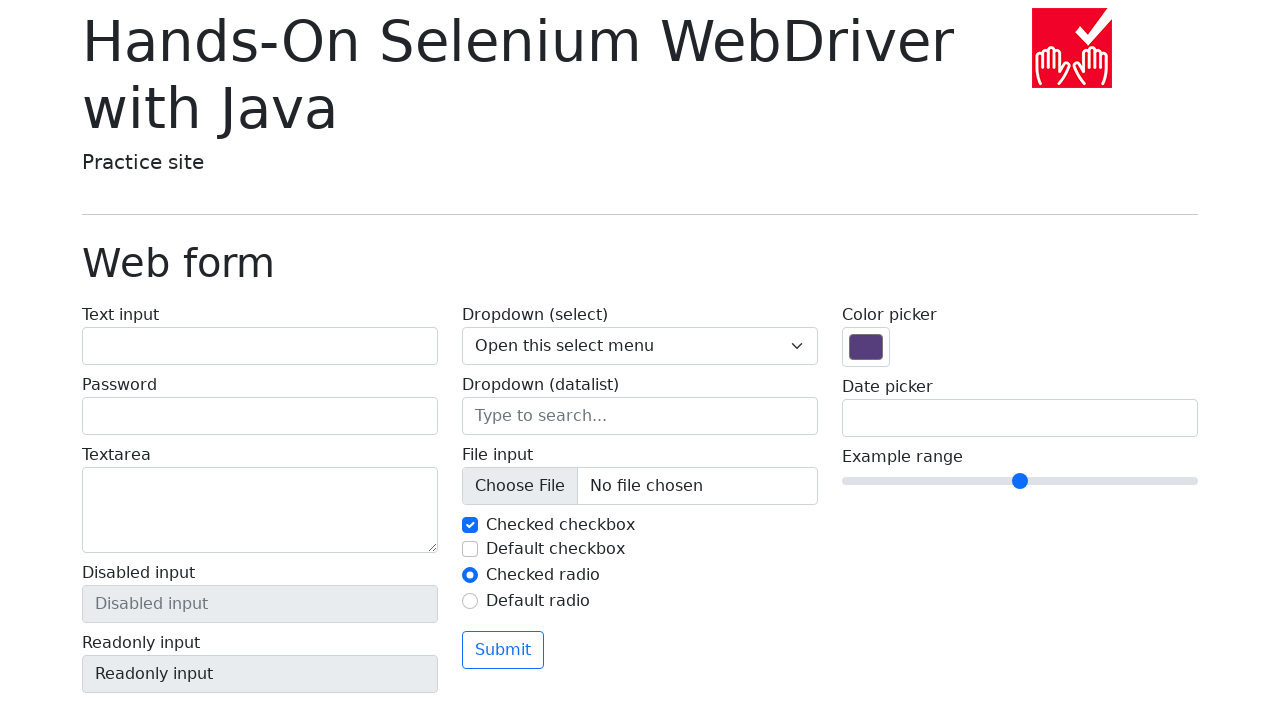

Selected option with value '3' from dropdown menu on .form-select
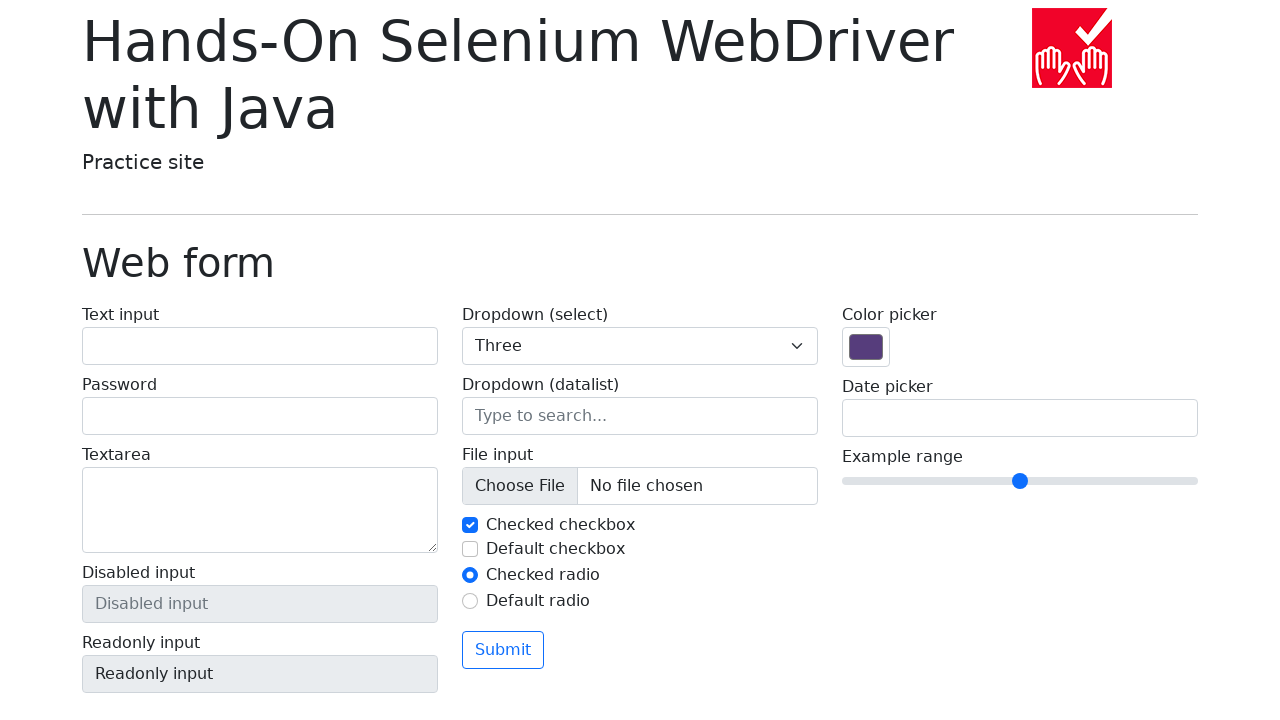

Retrieved text content of selected dropdown option
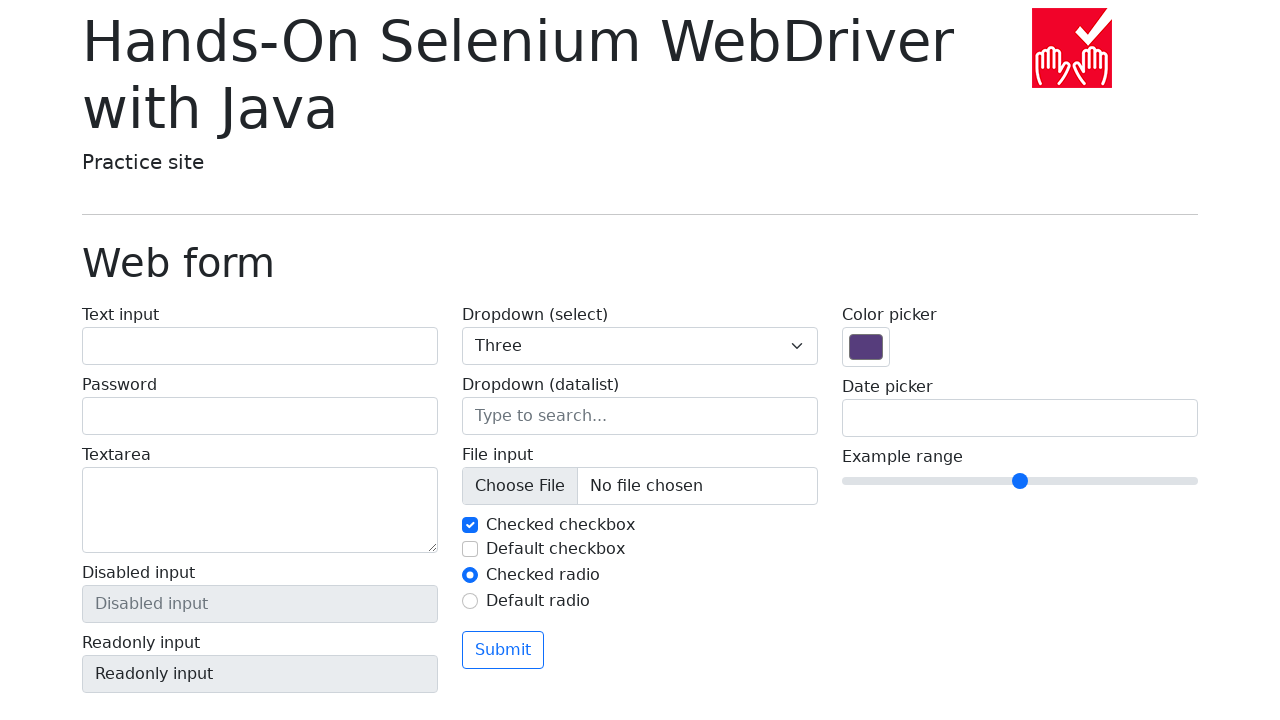

Verified selected option text matches 'Three'
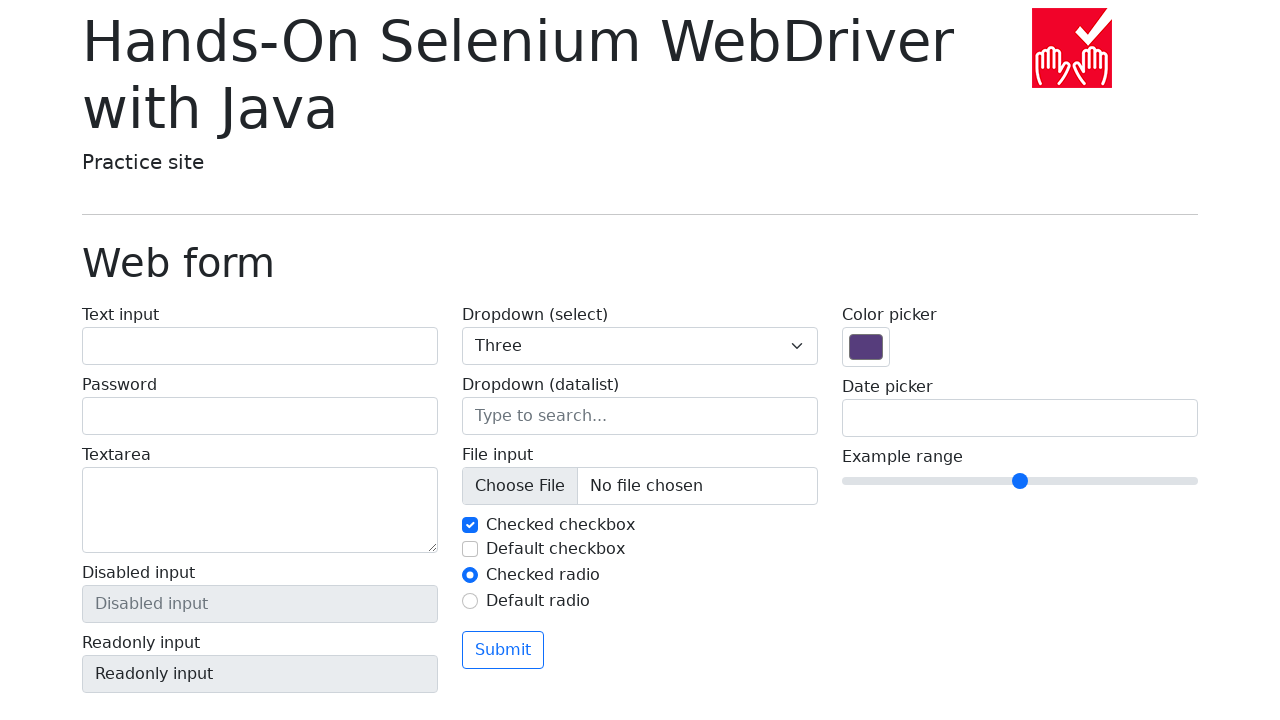

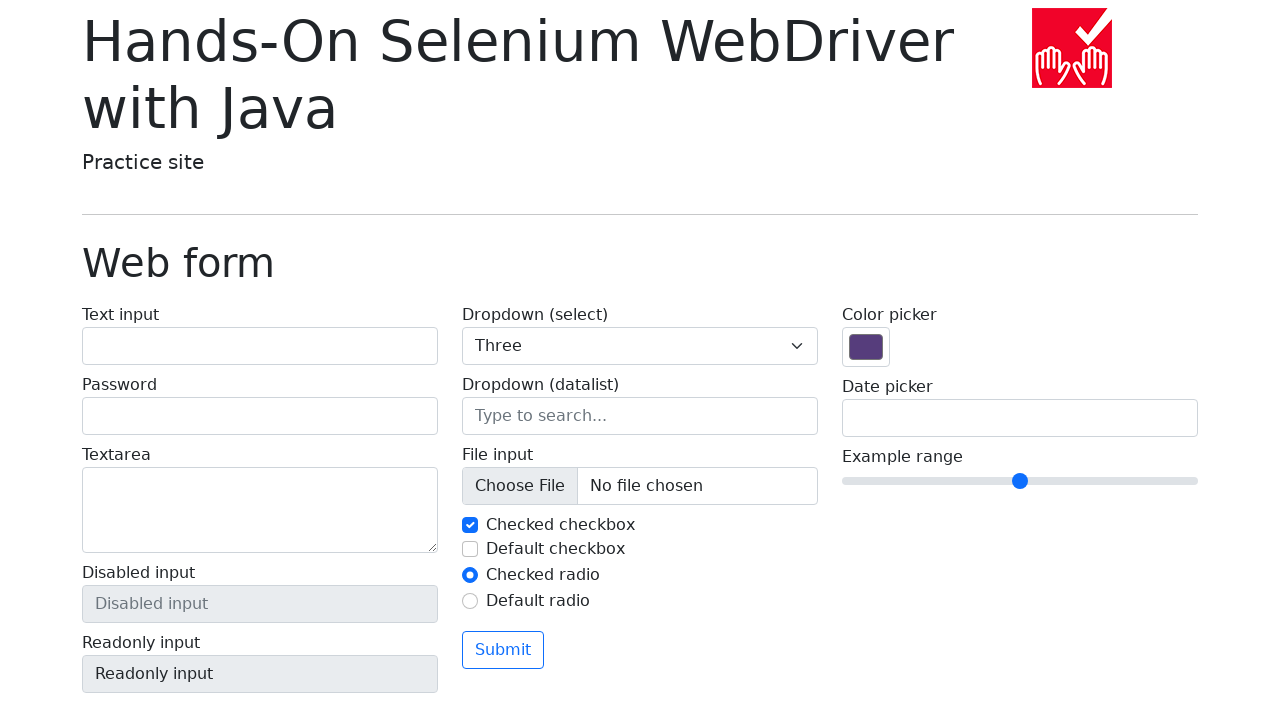